Tests the practice registration form by filling all fields including name, email, gender, mobile, date of birth, subjects, picture upload, address, state and city selection, then submitting the form and verifying the success modal appears.

Starting URL: https://demoqa.com/automation-practice-form

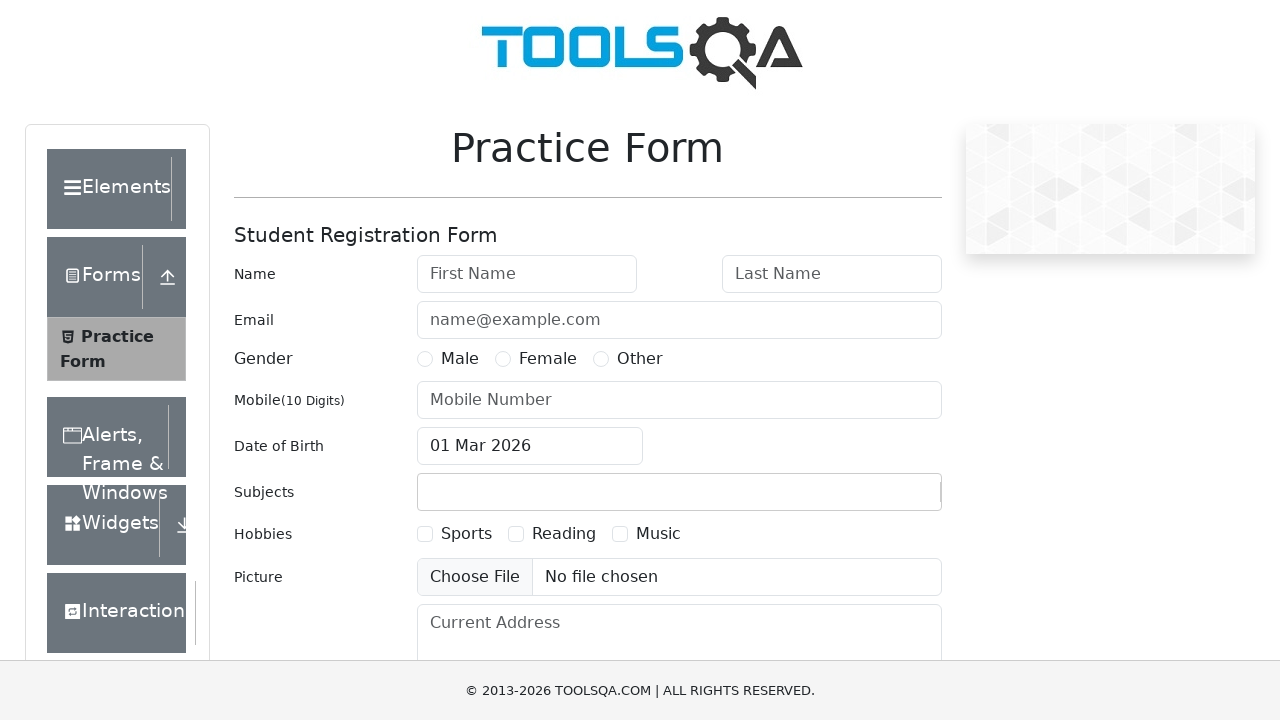

Filled First Name field with 'Alexander' on #firstName
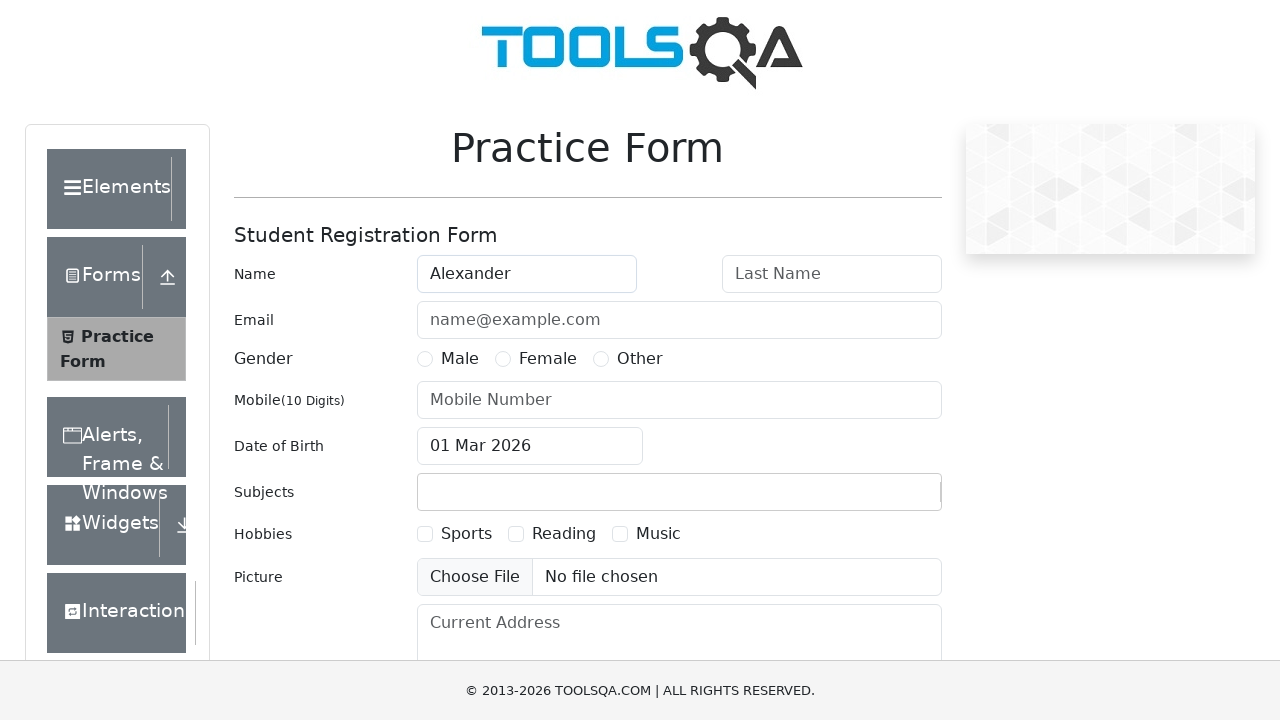

Filled Last Name field with 'Thompson' on #lastName
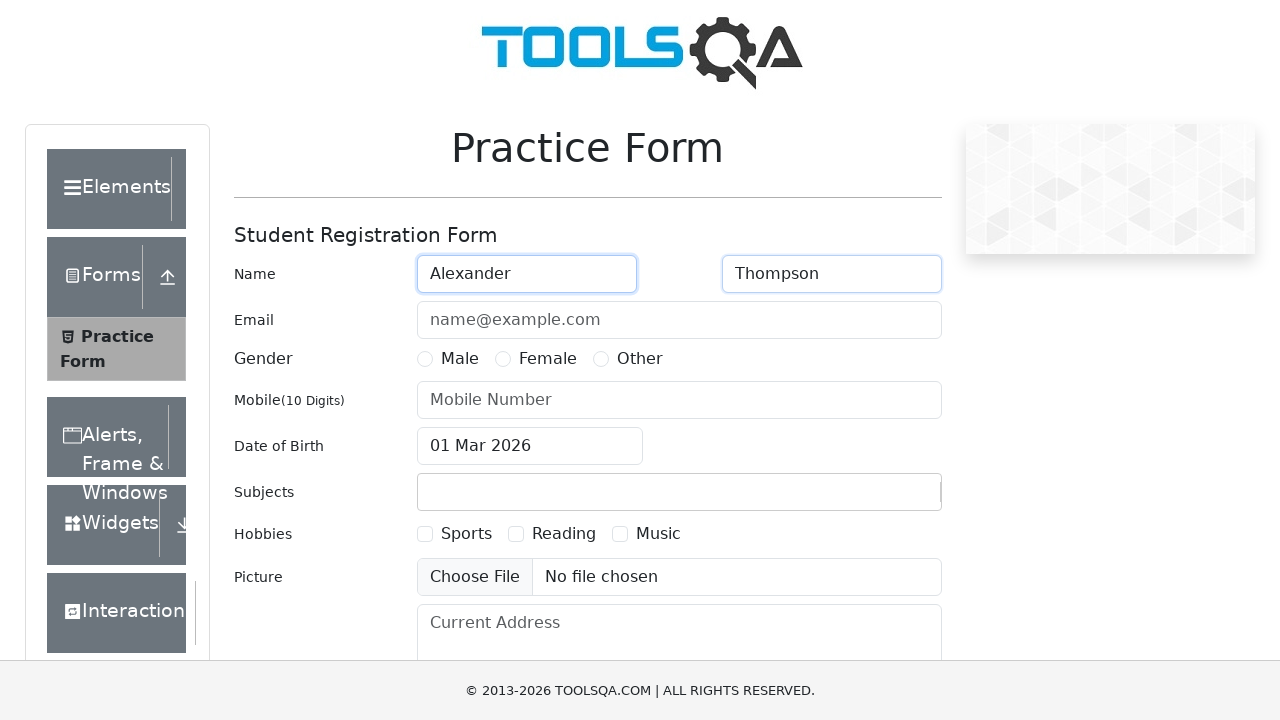

Filled Email field with 'alexander.thompson@example.com' on #userEmail
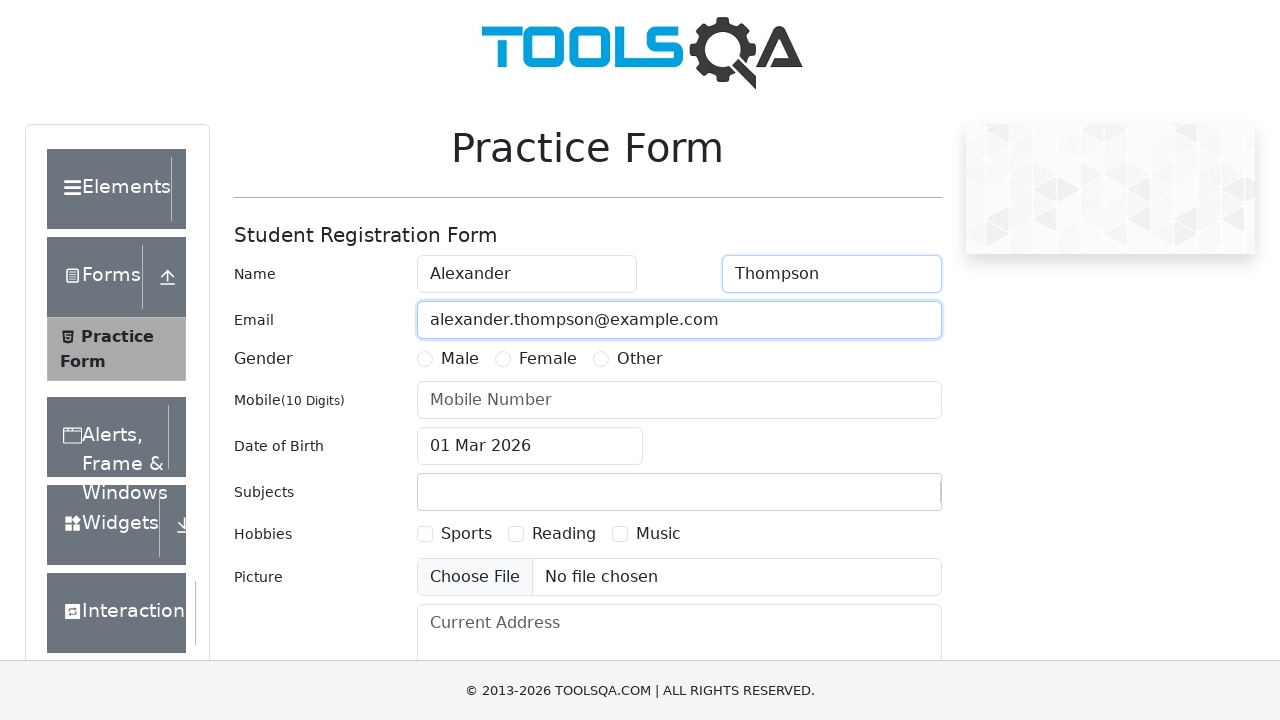

Selected Gender (Male) radio button at (460, 359) on label[for='gender-radio-1']
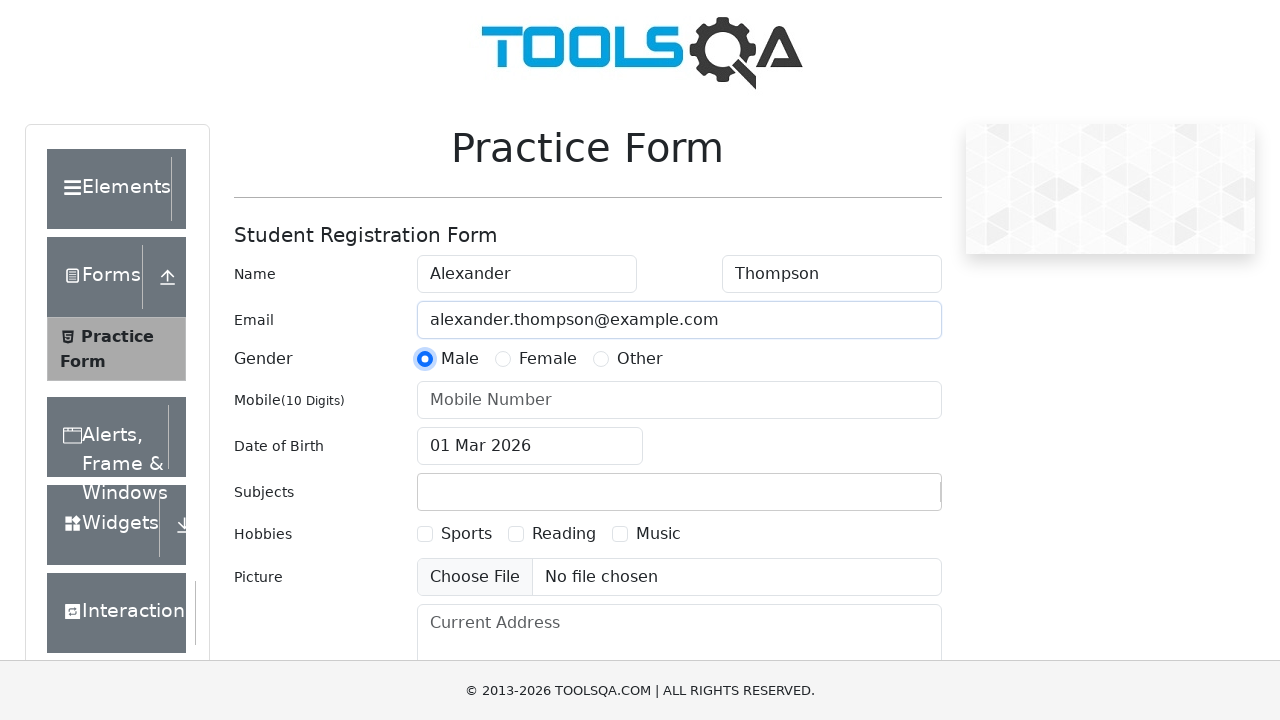

Filled Mobile number field with '9876543210' on #userNumber
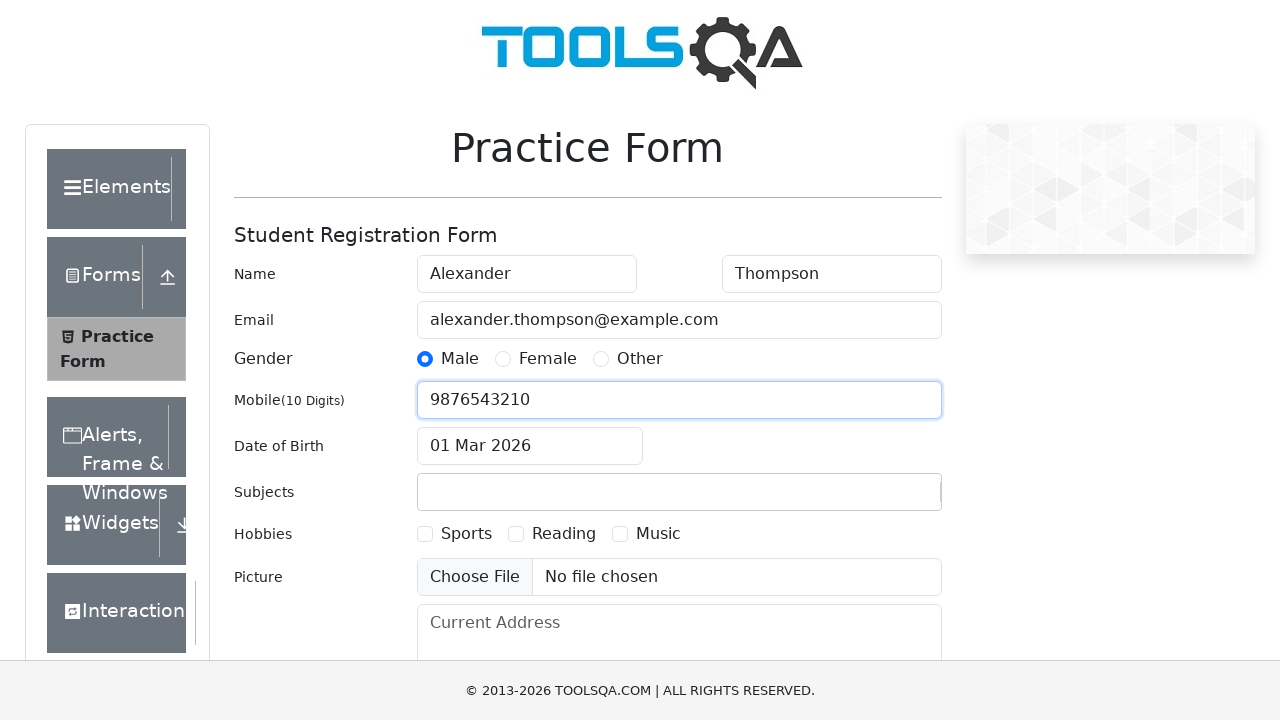

Opened Date of Birth date picker at (530, 446) on #dateOfBirthInput
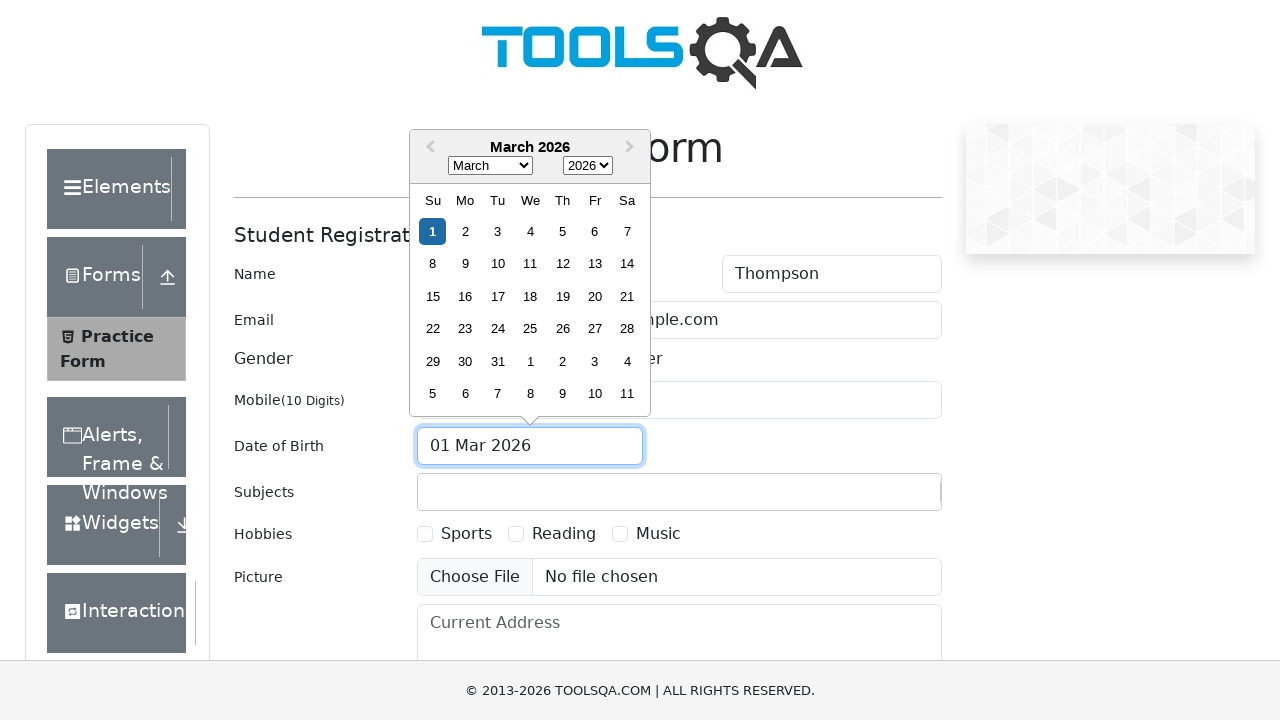

Selected year 1995 from date picker on .react-datepicker__year-select
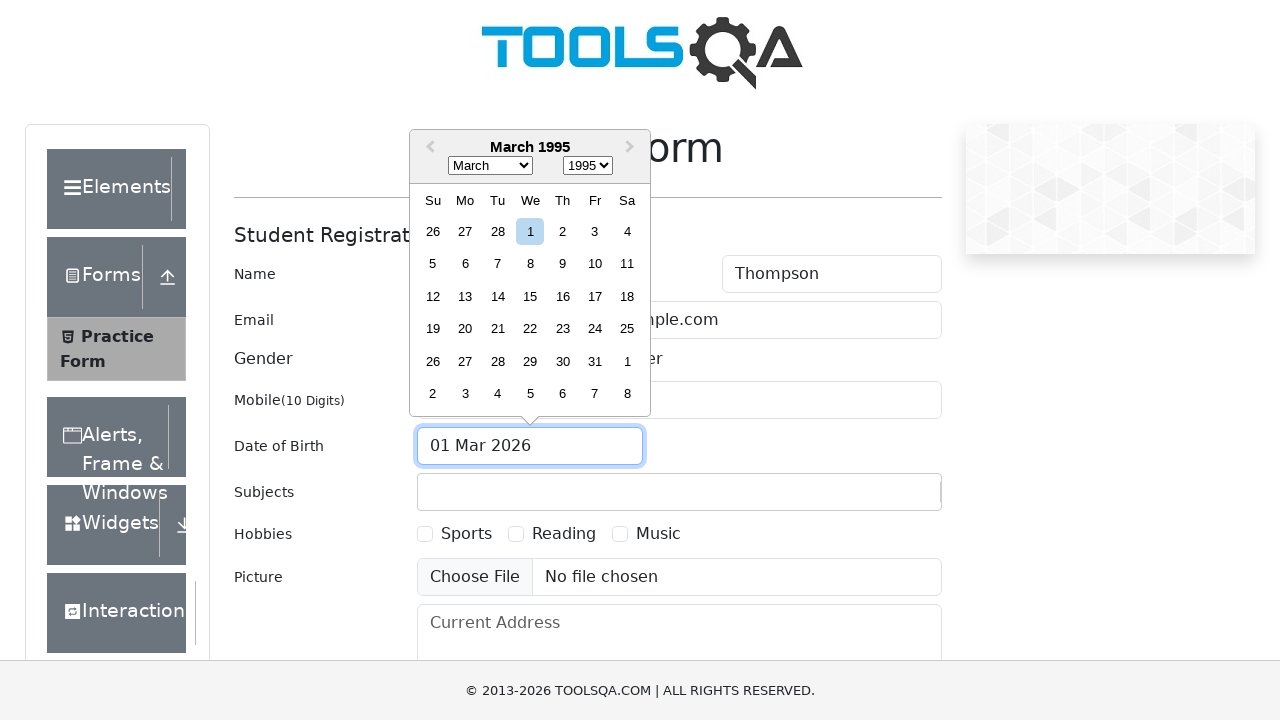

Selected month June from date picker on .react-datepicker__month-select
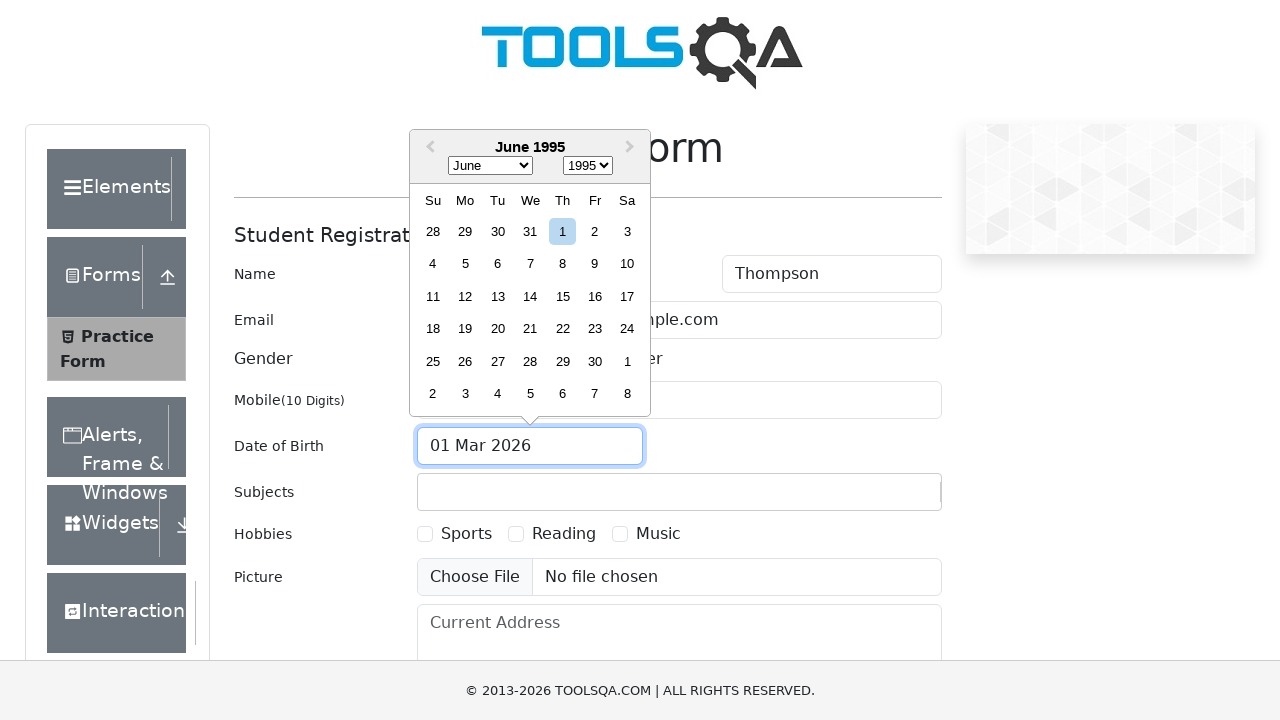

Selected day 15 from date picker at (562, 296) on .react-datepicker__day--015:not(.react-datepicker__day--outside-month)
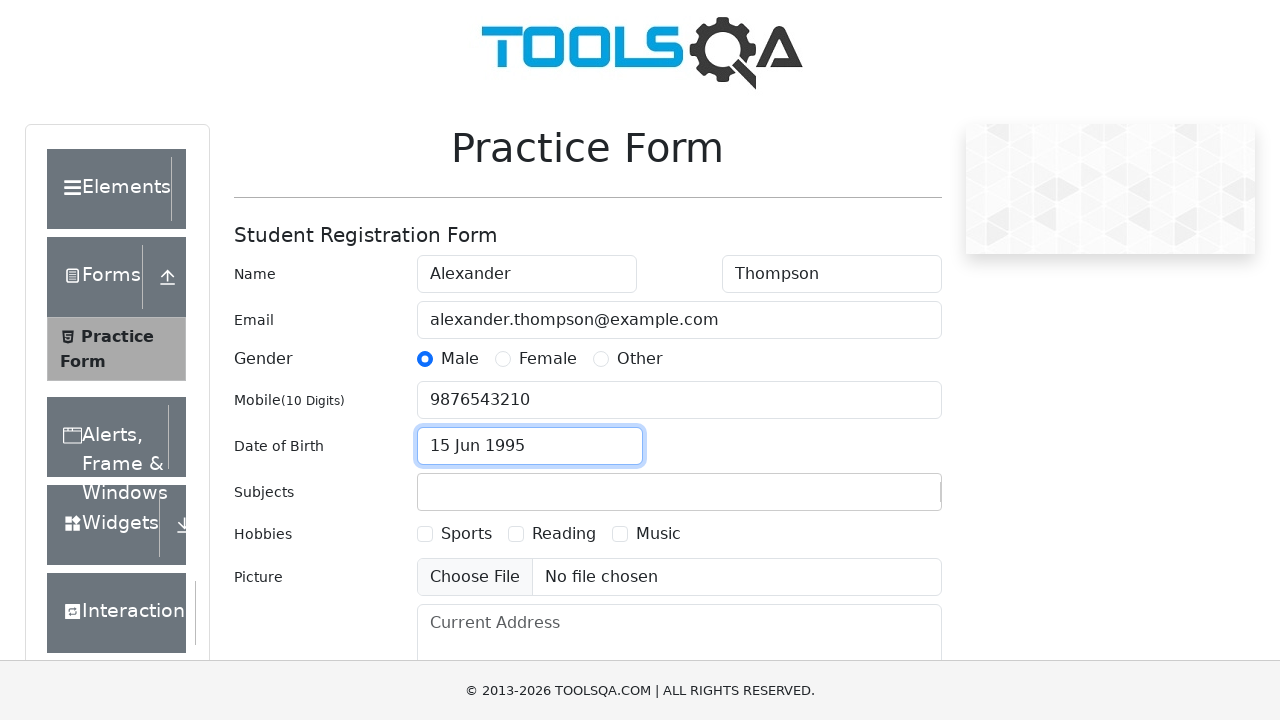

Filled Subjects field with 'Computer Science' on #subjectsInput
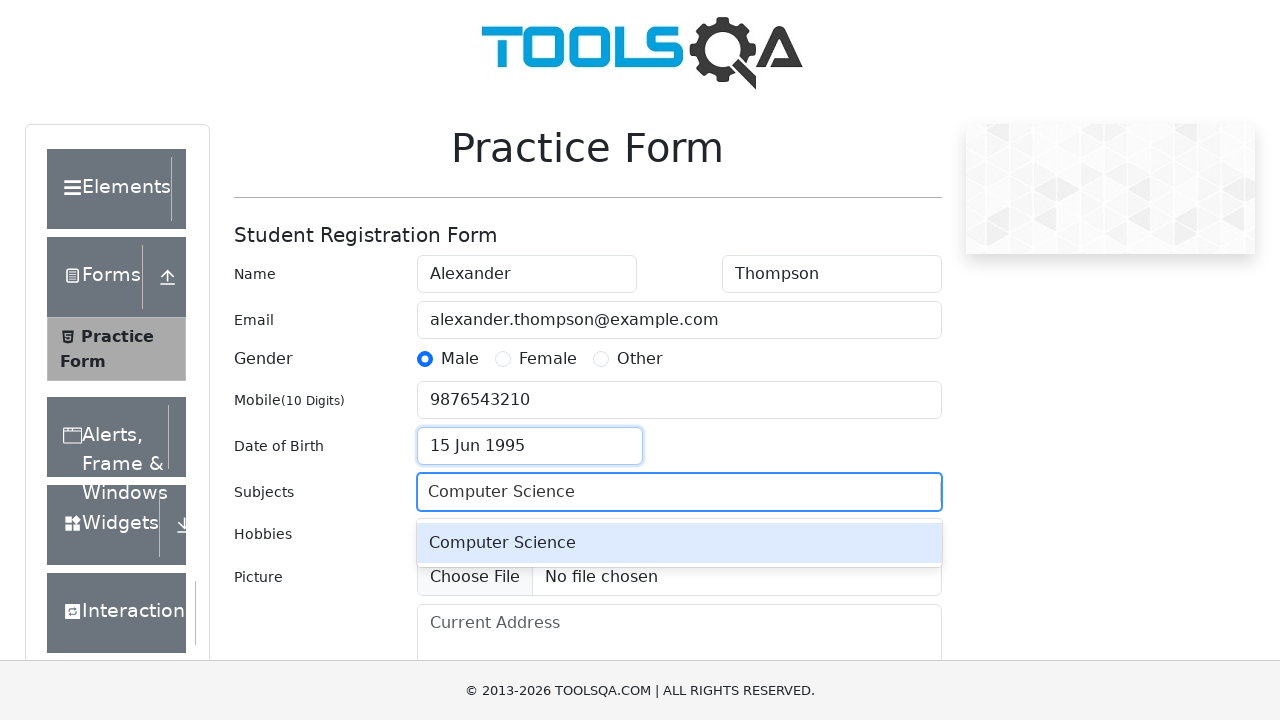

Pressed Enter to confirm subject selection
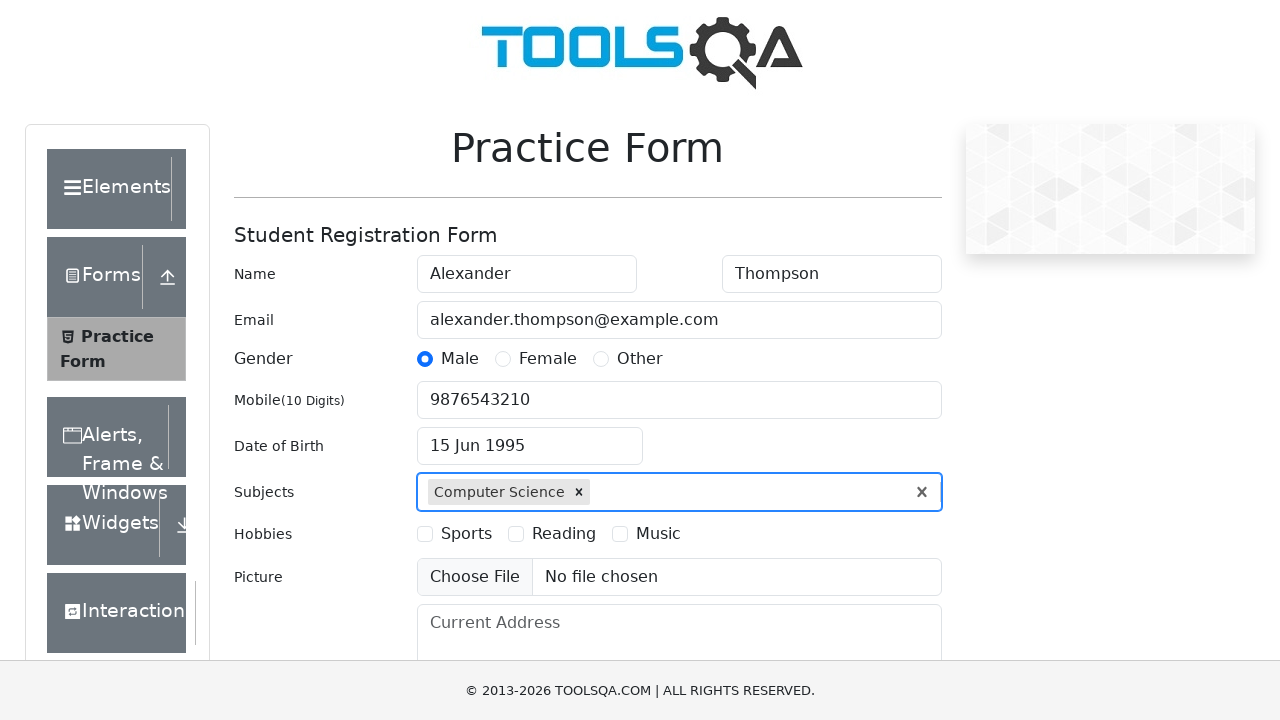

Attempted to upload picture (empty file list)
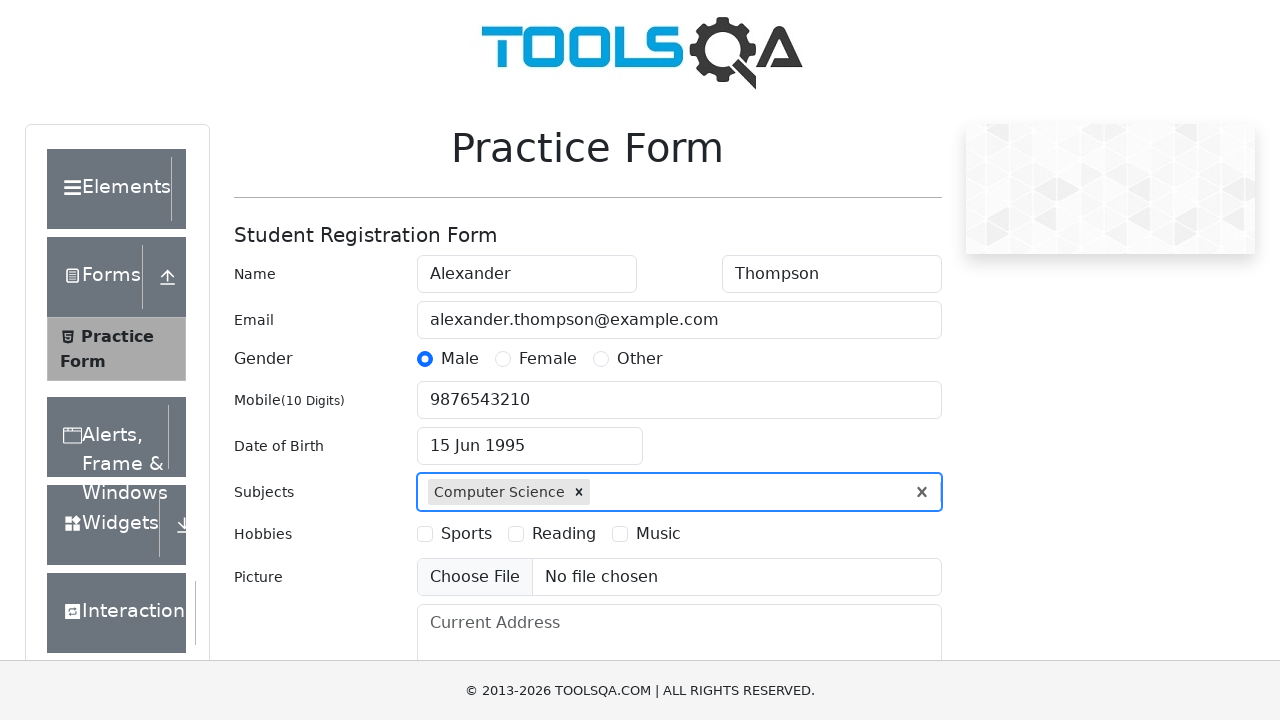

Filled Current Address field with test address on #currentAddress
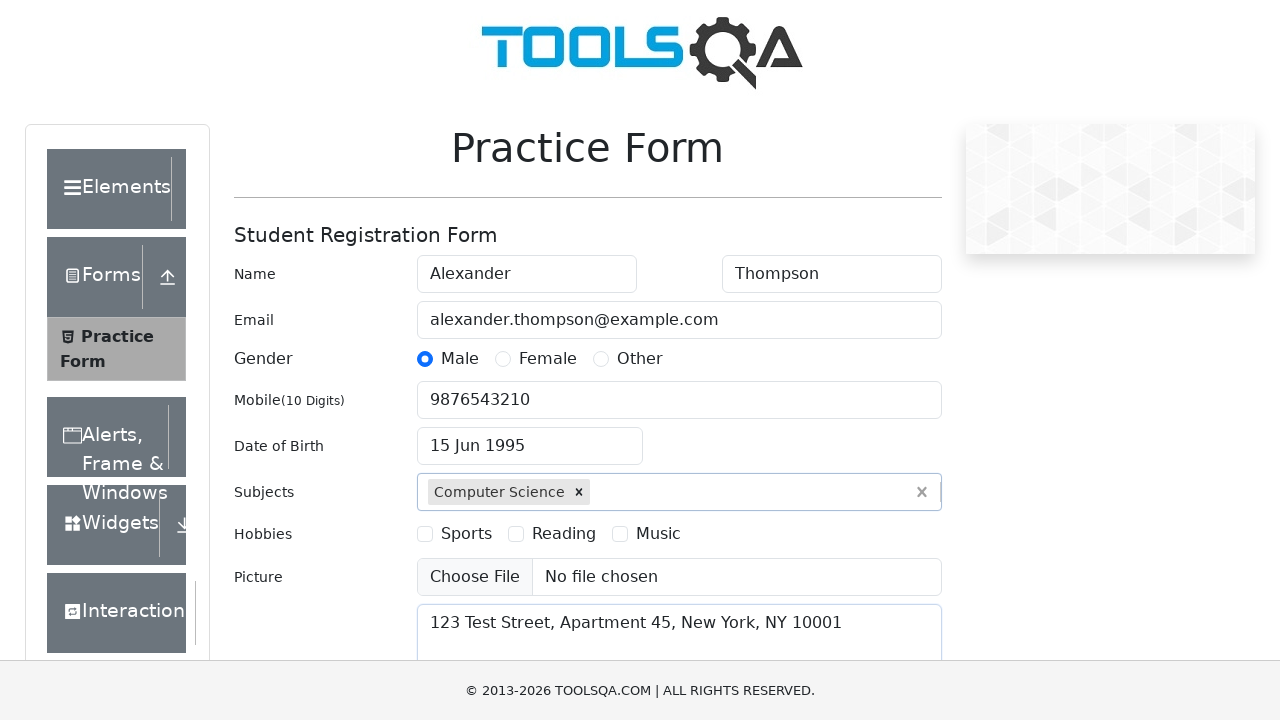

Scrolled down 300px to reveal state/city dropdowns
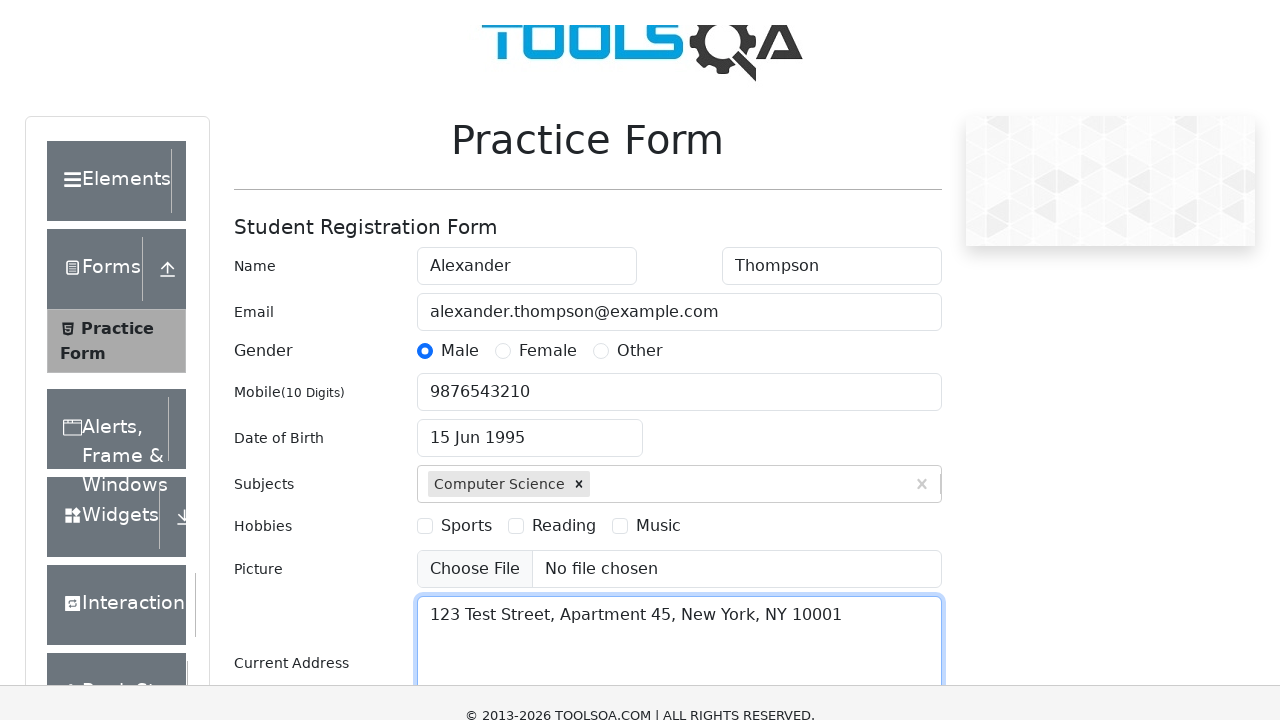

Clicked State dropdown to open options at (527, 465) on #state
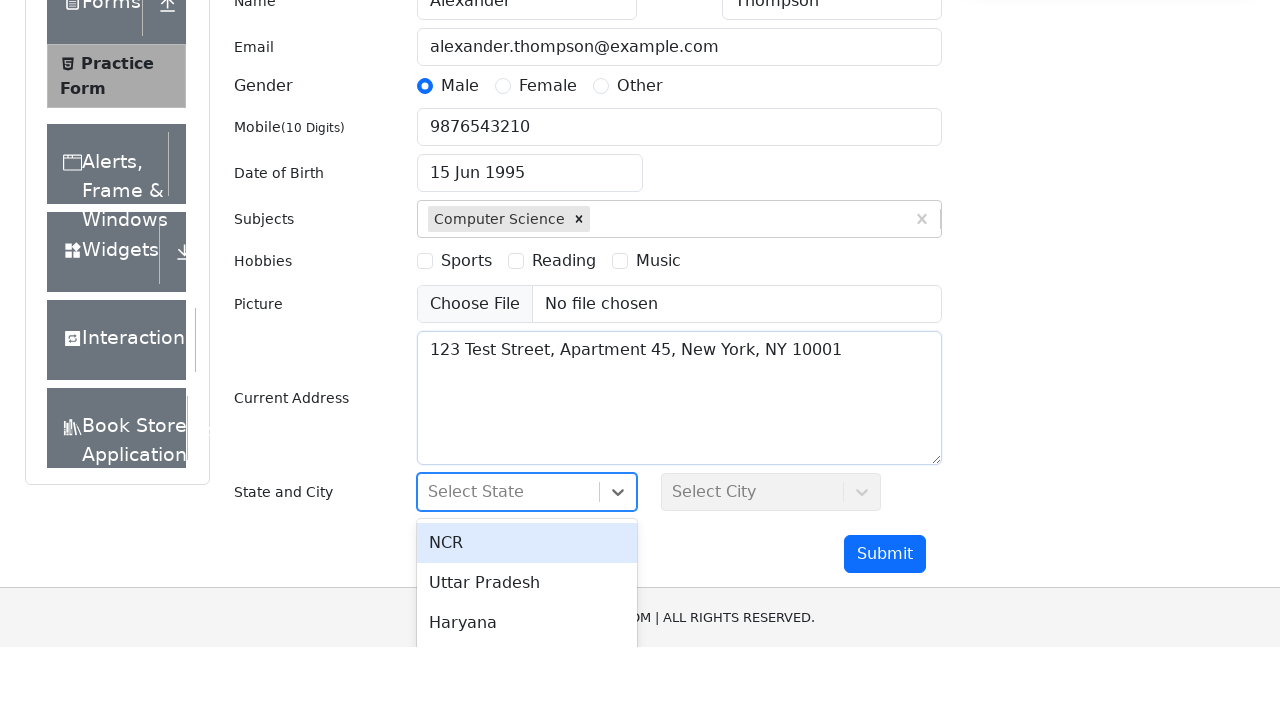

Selected first available state from dropdown at (527, 488) on div[id^='react-select-3-option']
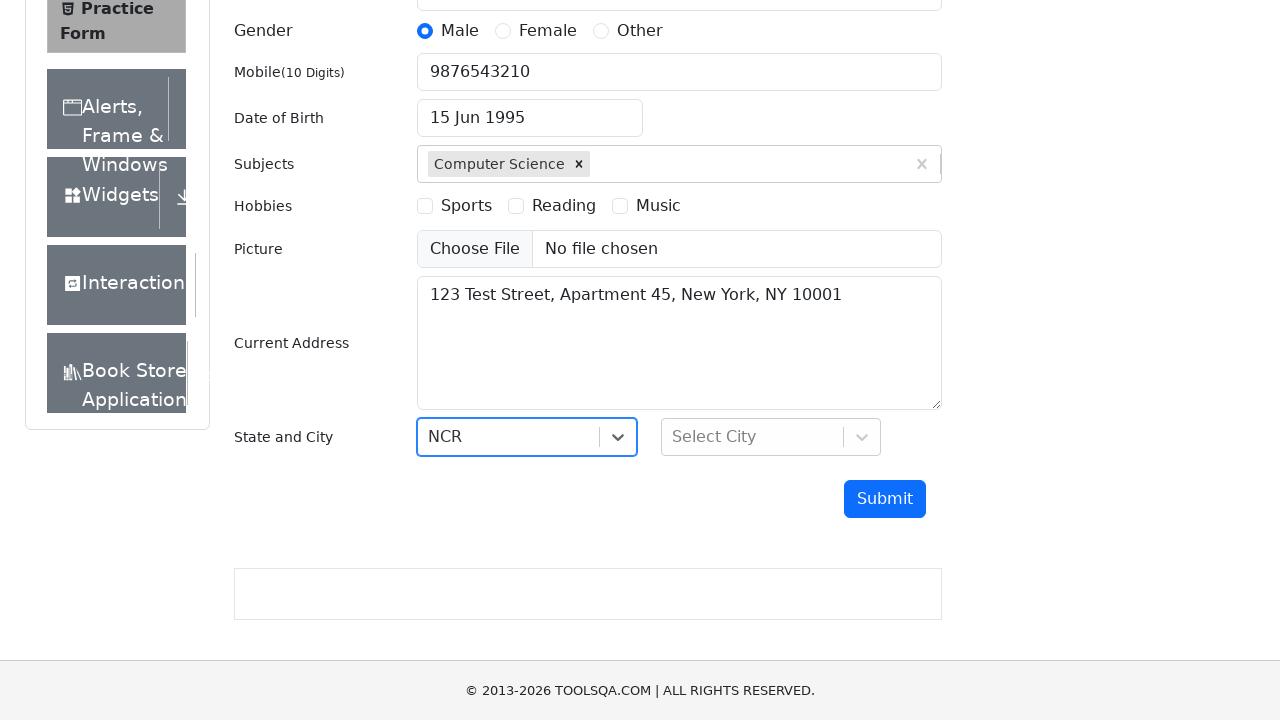

Clicked City dropdown to open options at (771, 437) on #city
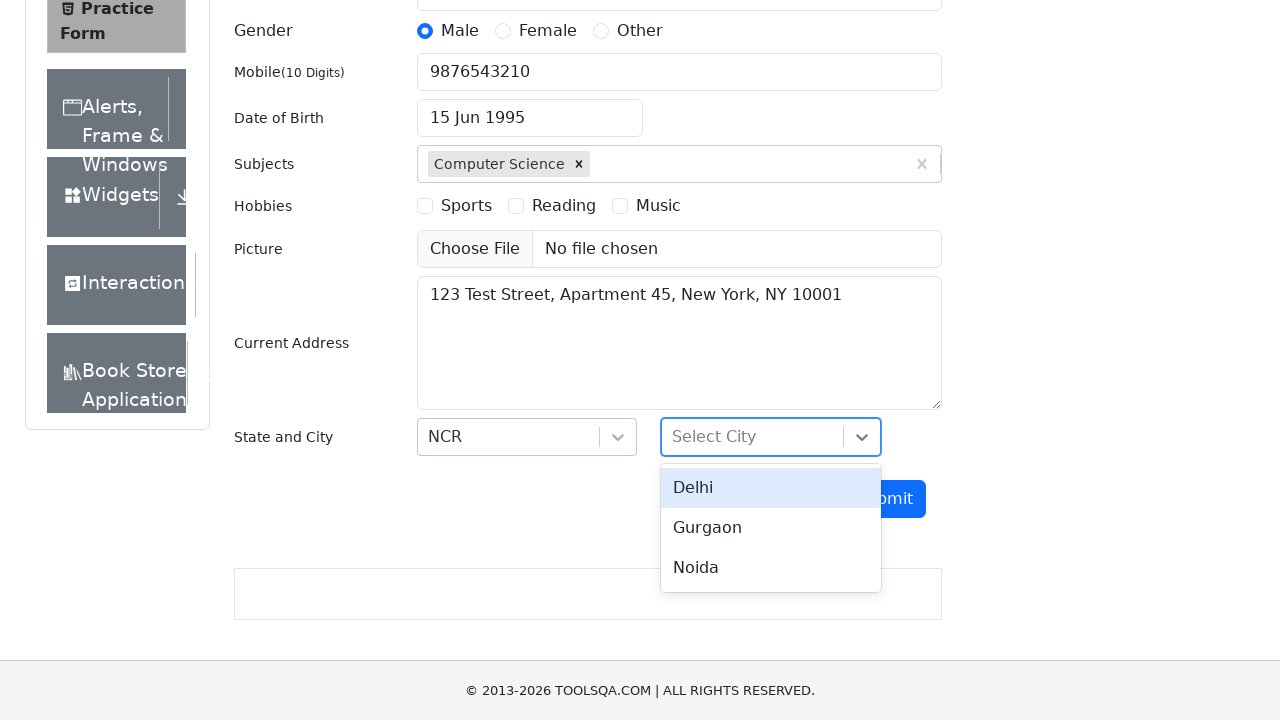

Selected first available city from dropdown at (771, 488) on div[id^='react-select-4-option']
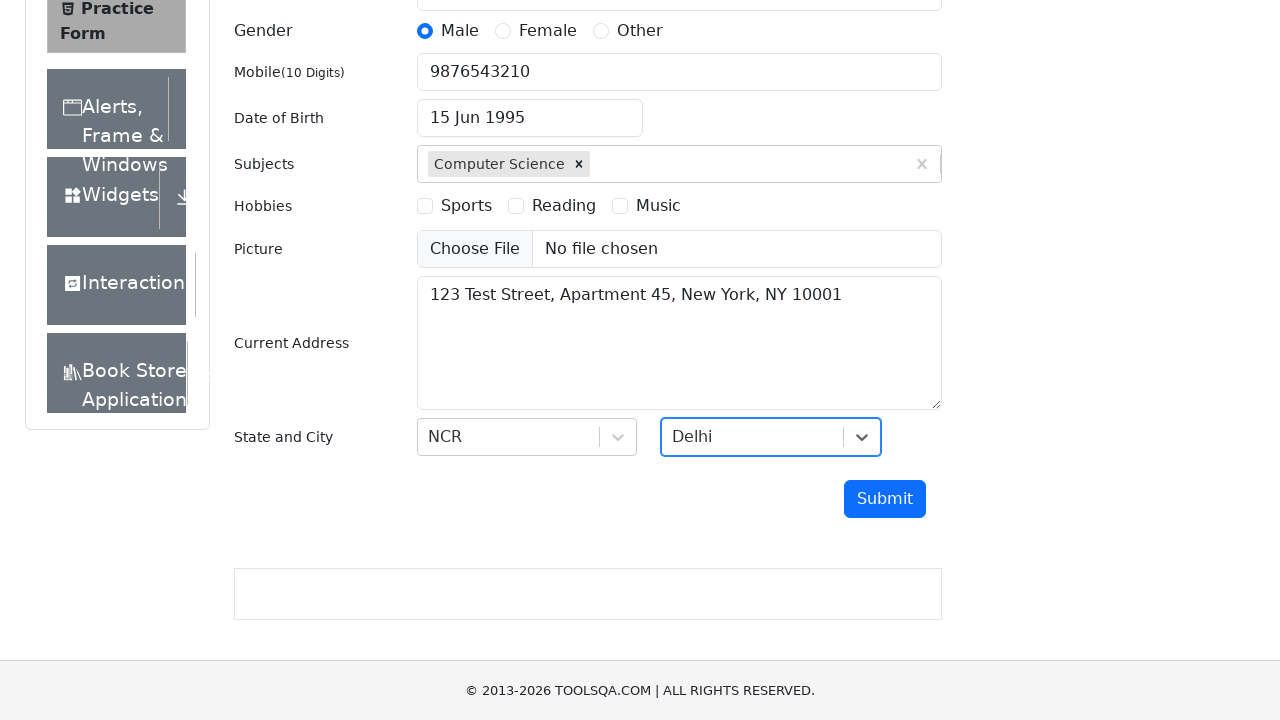

Clicked Submit button to submit registration form at (885, 499) on #submit
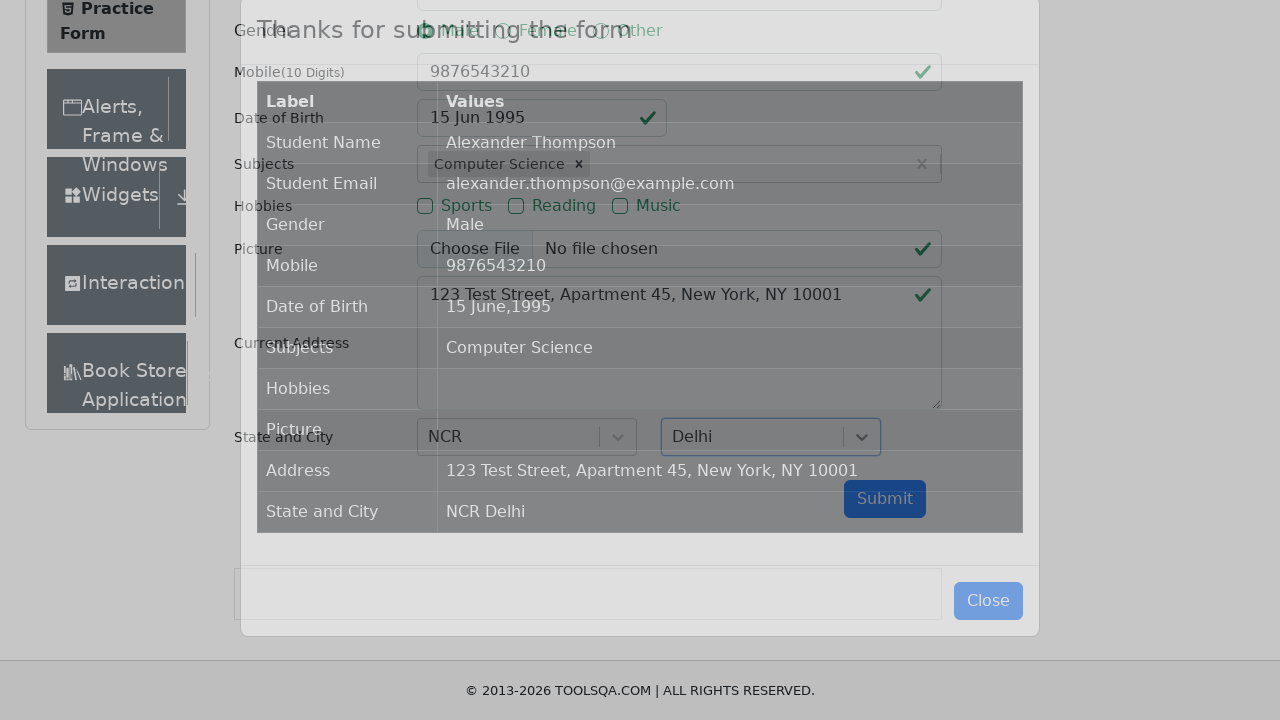

Success modal appeared with title confirmation
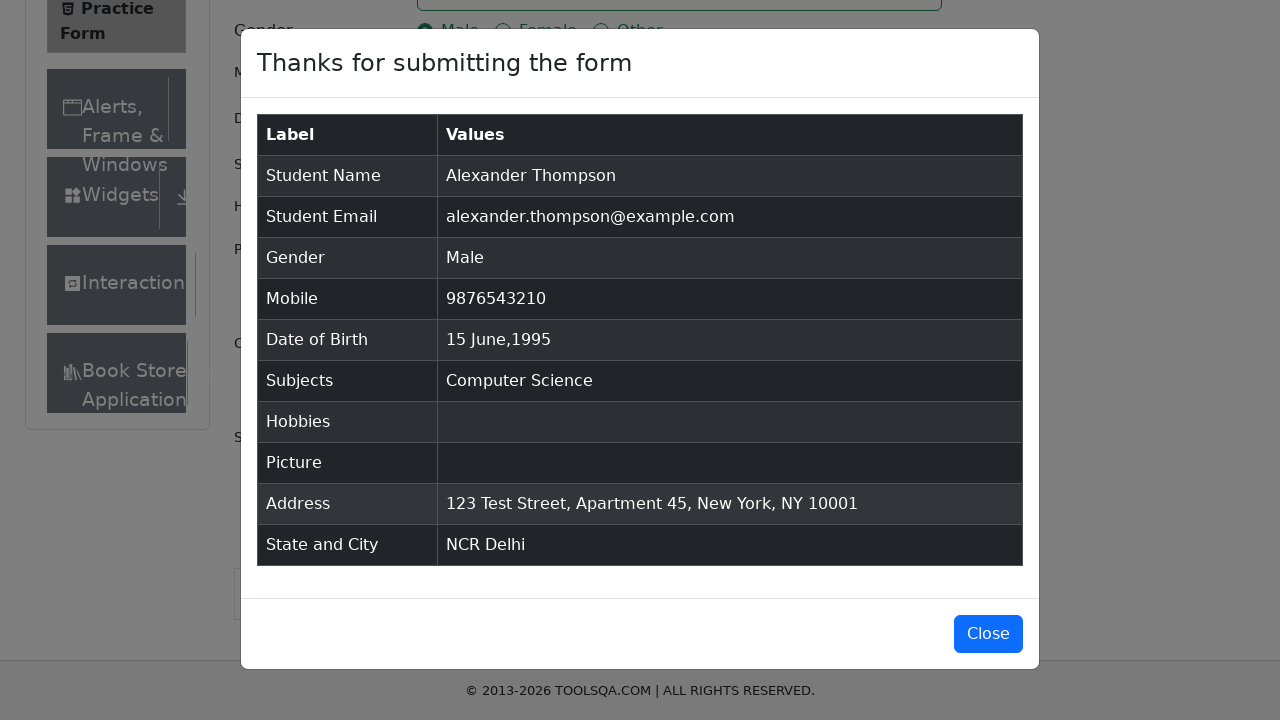

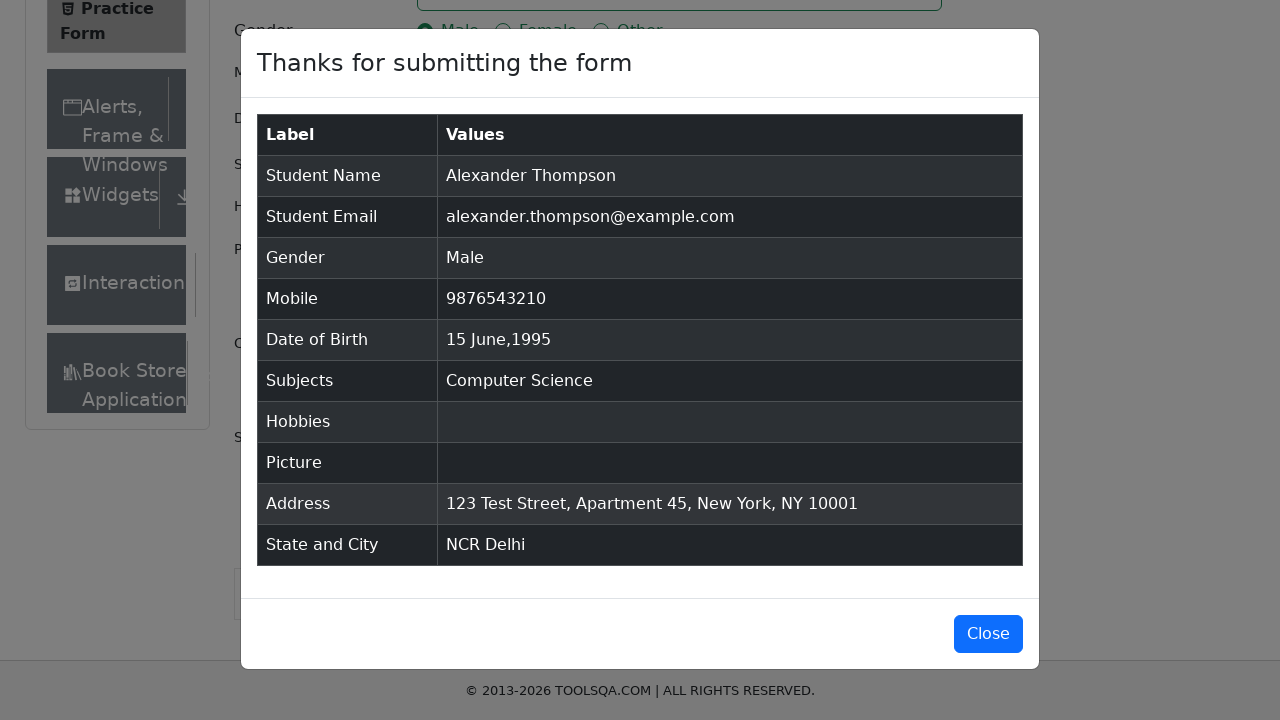